Tests the flight booking flow on BlazeDemo by selecting origin and destination cities, choosing a flight, filling out the purchase form, and verifying the confirmation message.

Starting URL: https://blazedemo.com/

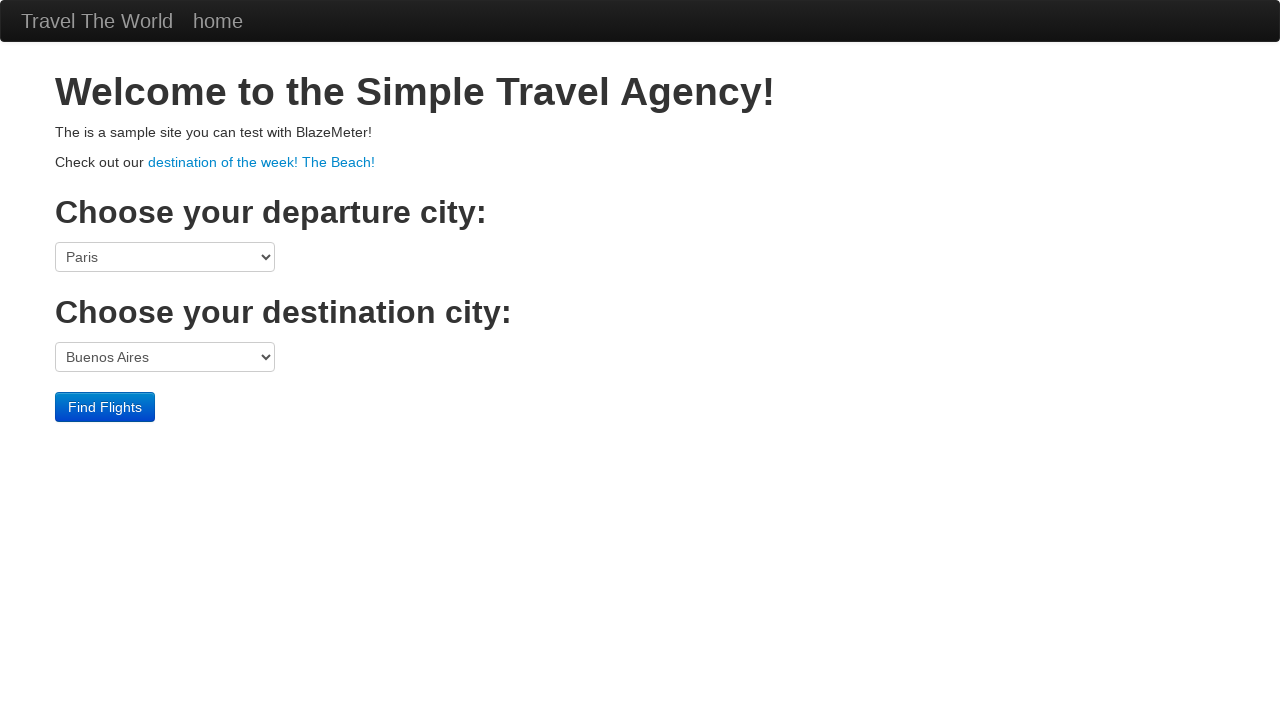

Selected Boston as departure city on select[name='fromPort']
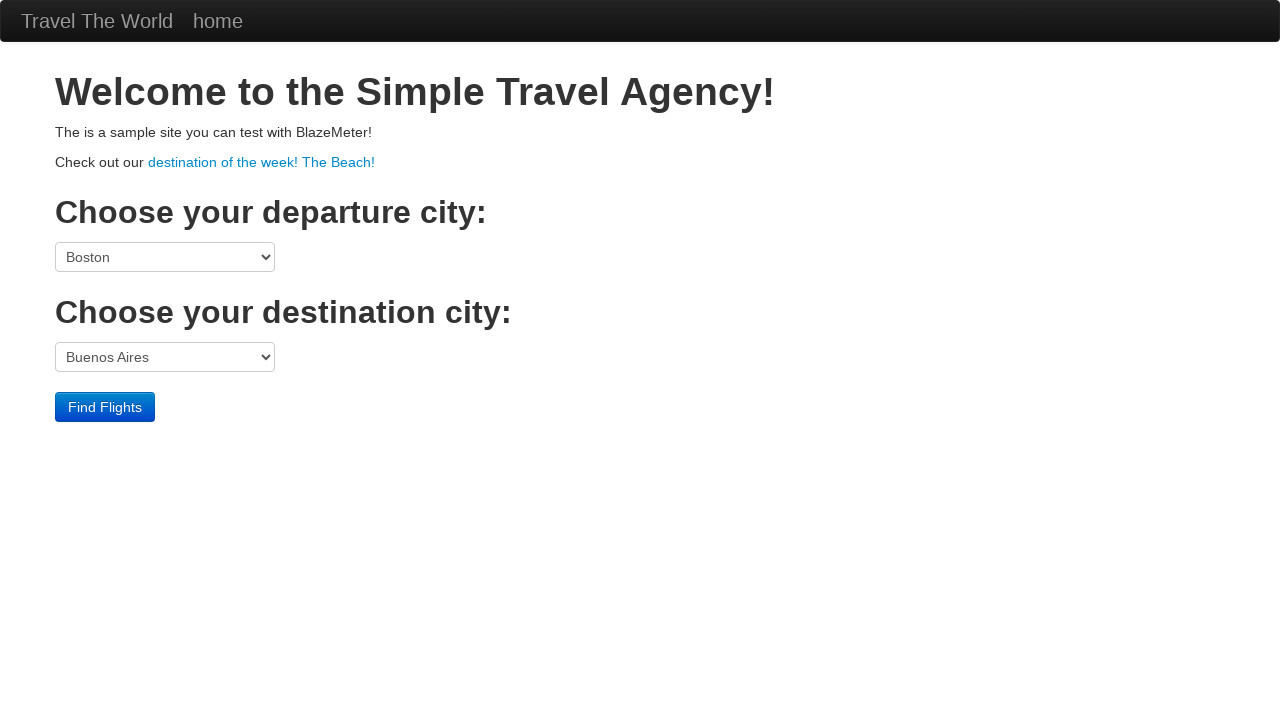

Selected London as destination city on select[name='toPort']
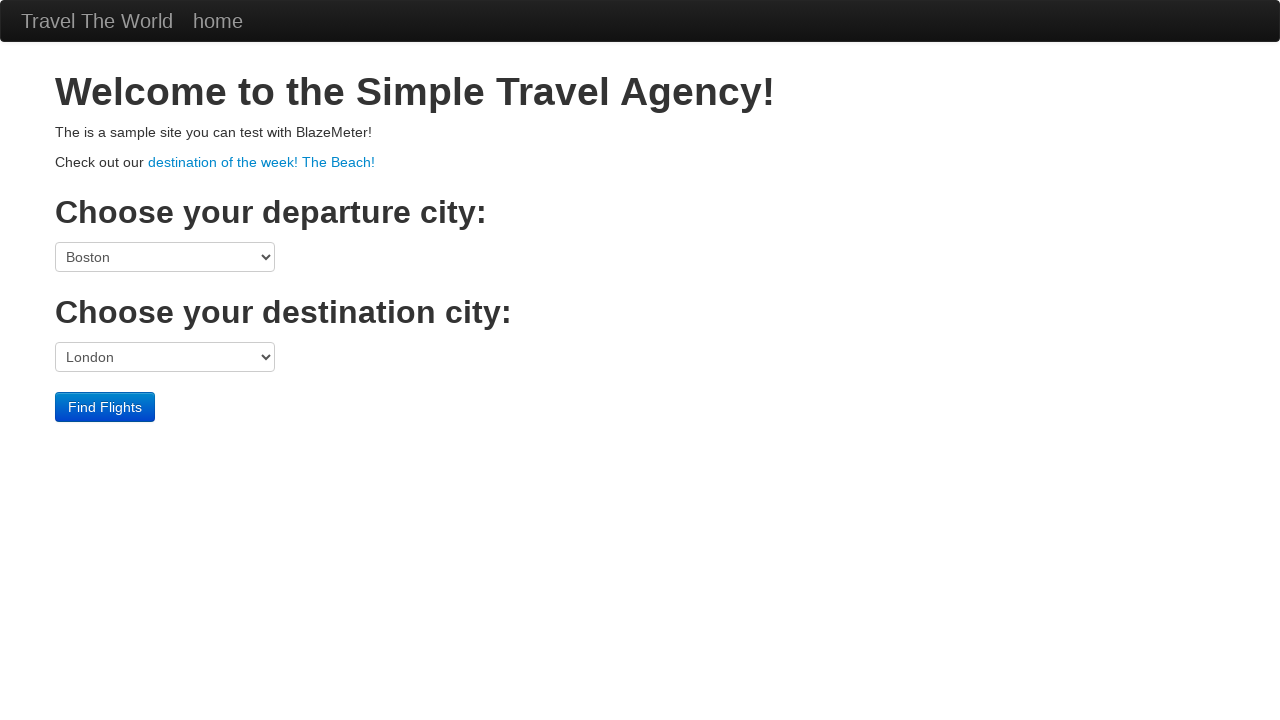

Clicked Find Flights button at (105, 407) on input[type='submit']
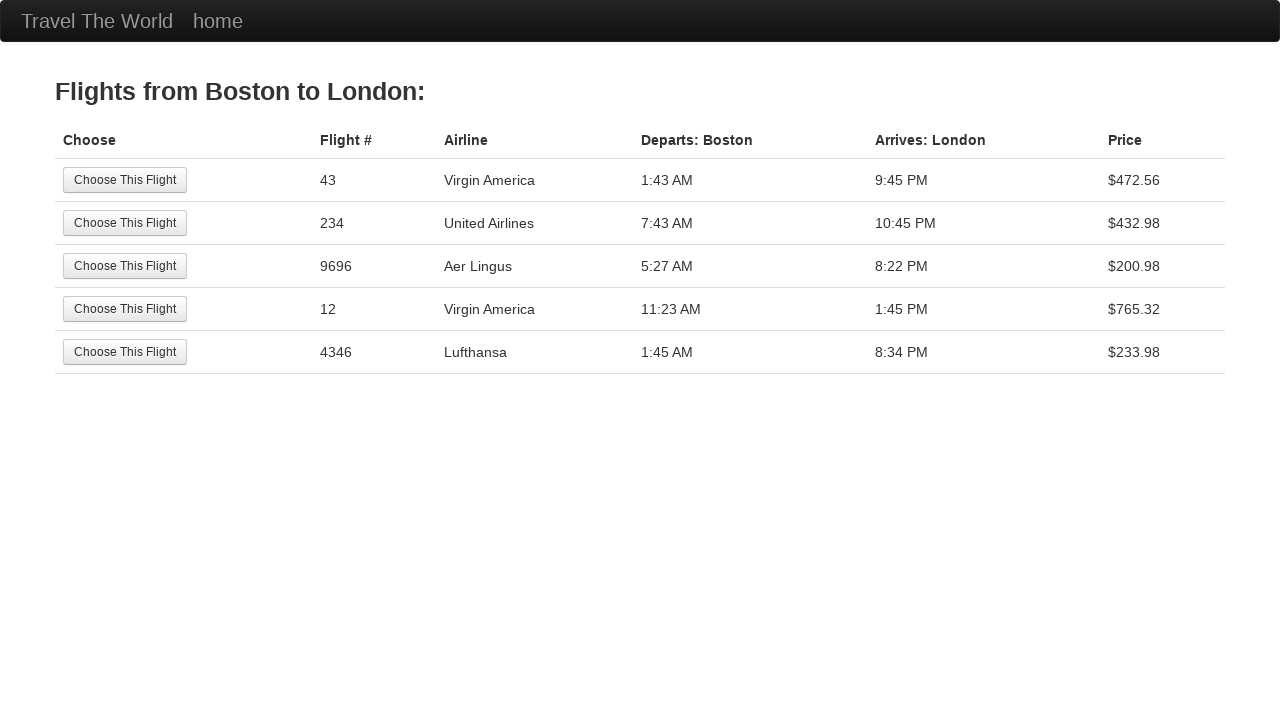

Flights page loaded with available flights
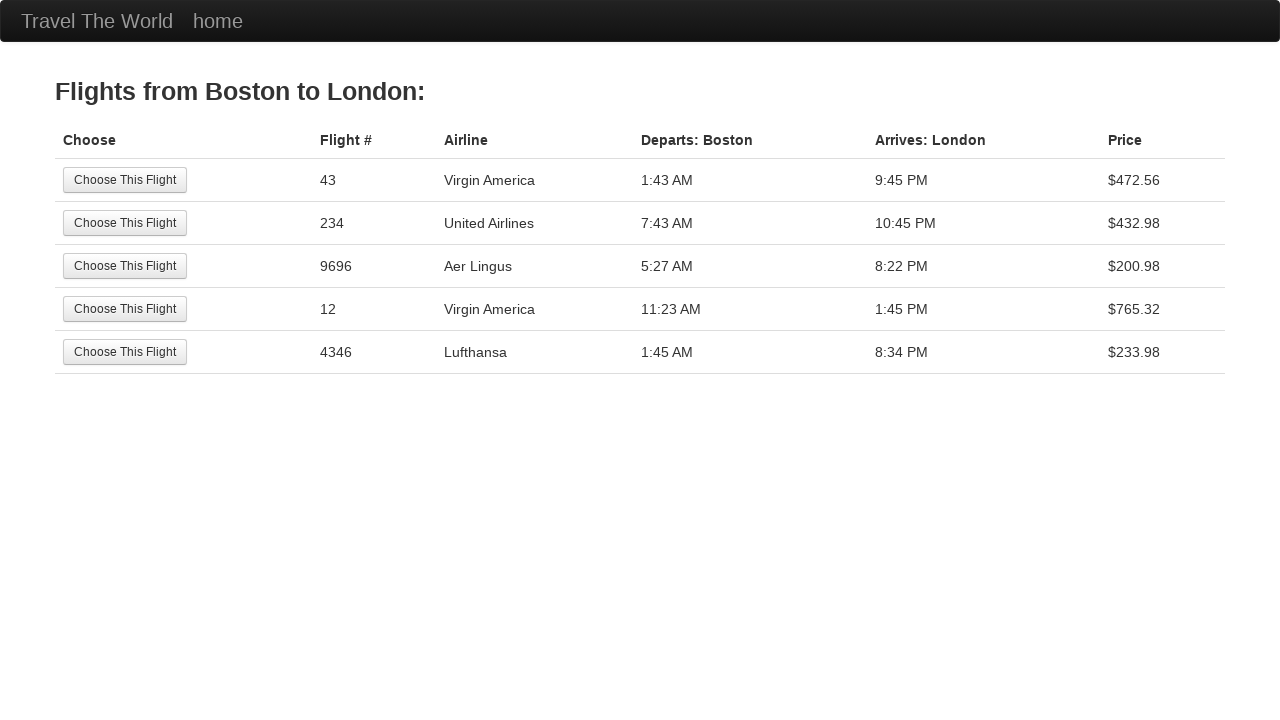

Selected first flight at (125, 180) on input[type='submit']
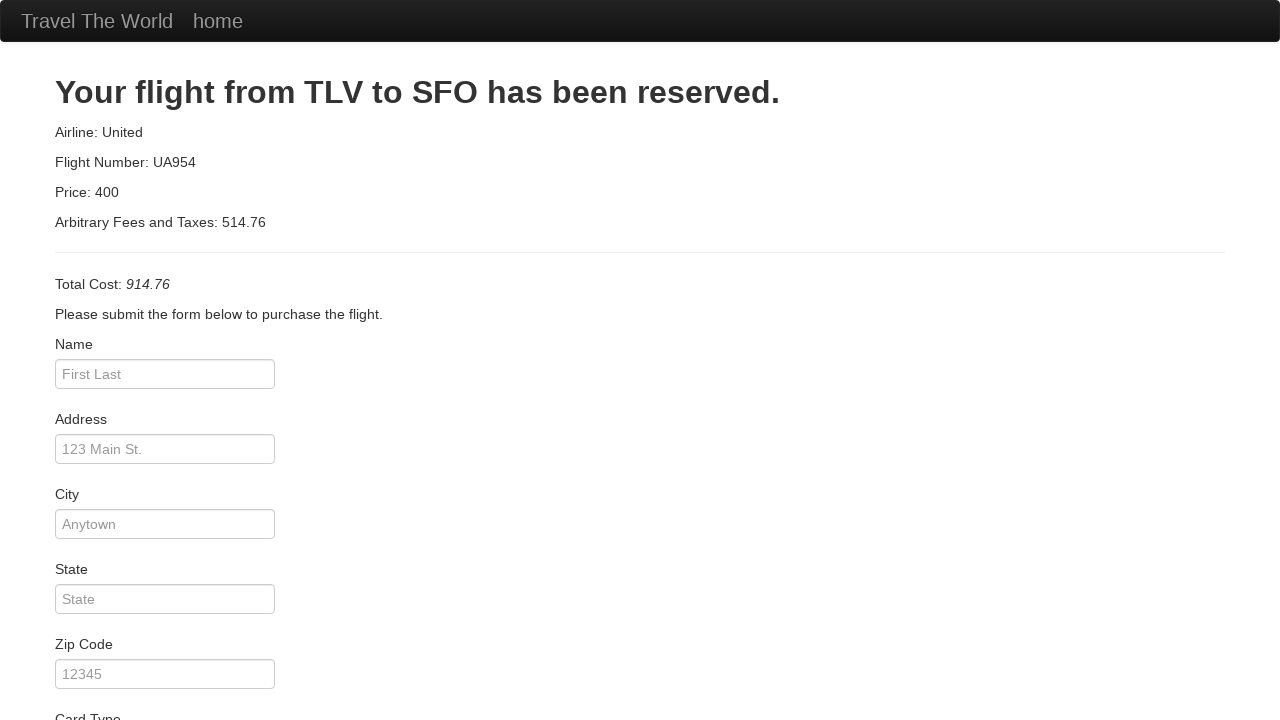

Filled passenger name: Juan Perez on input#inputName
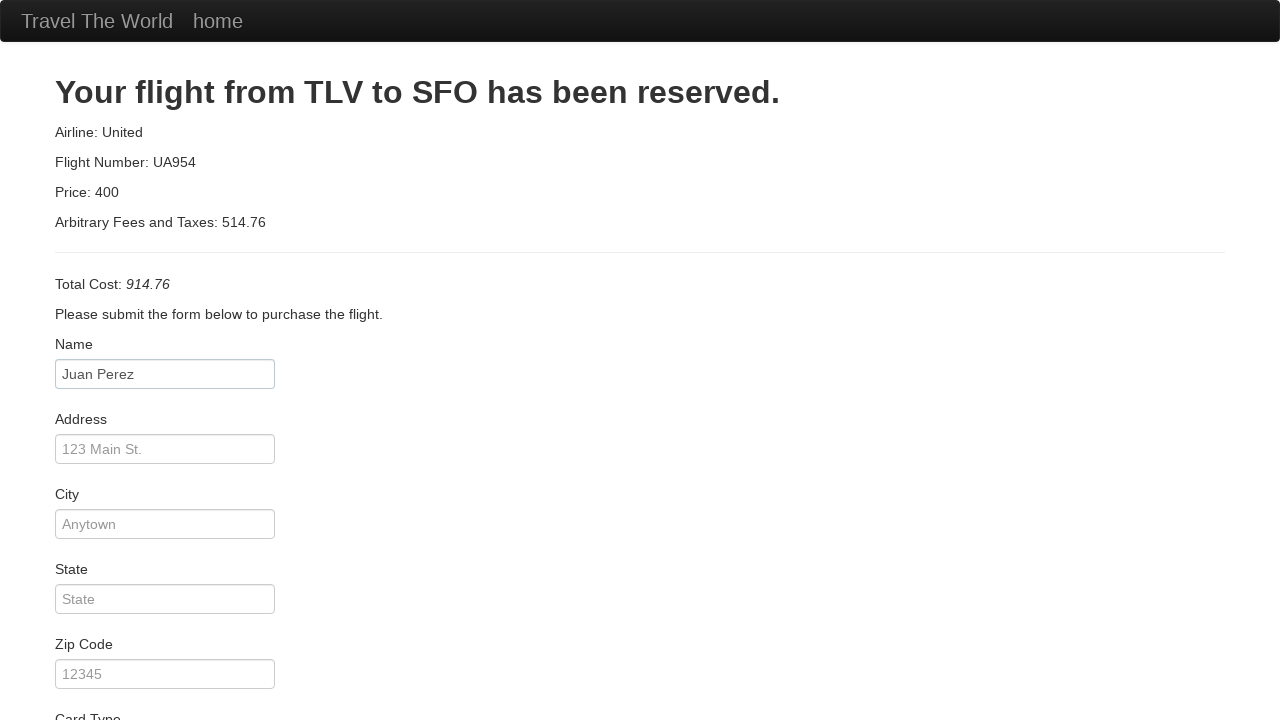

Filled address: 123 Main Street on input#address
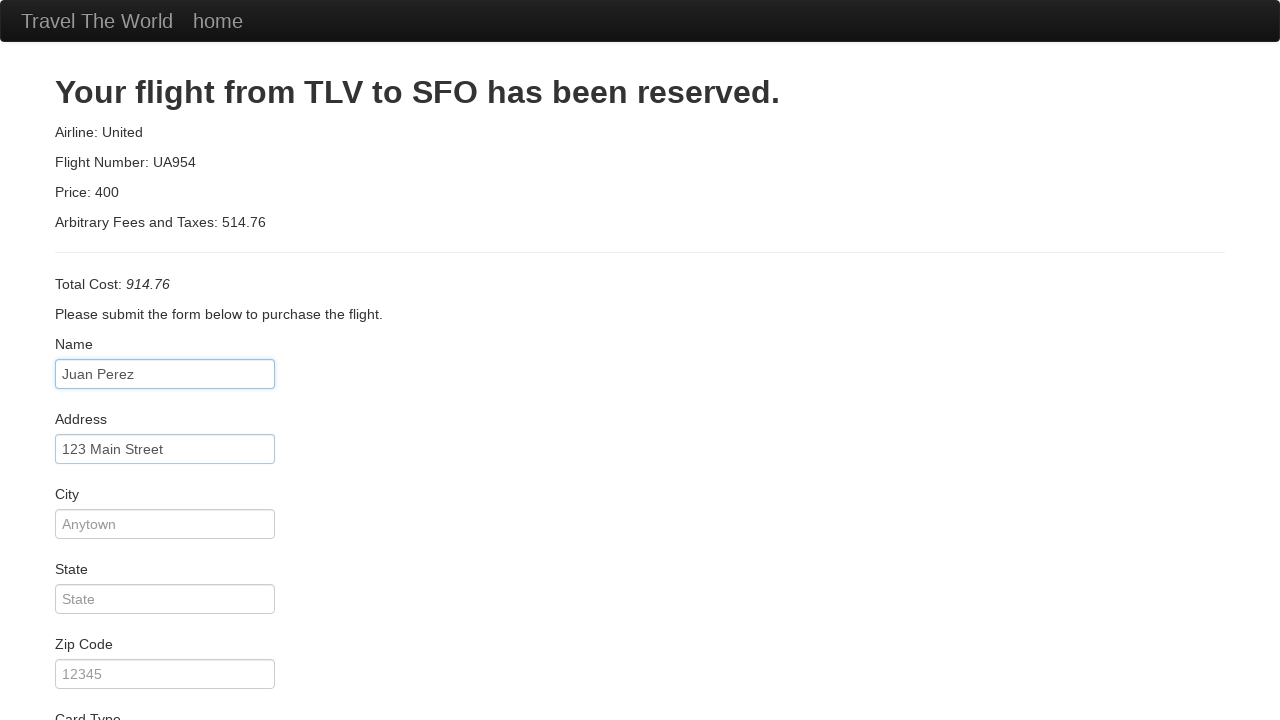

Filled city: Boston on input#city
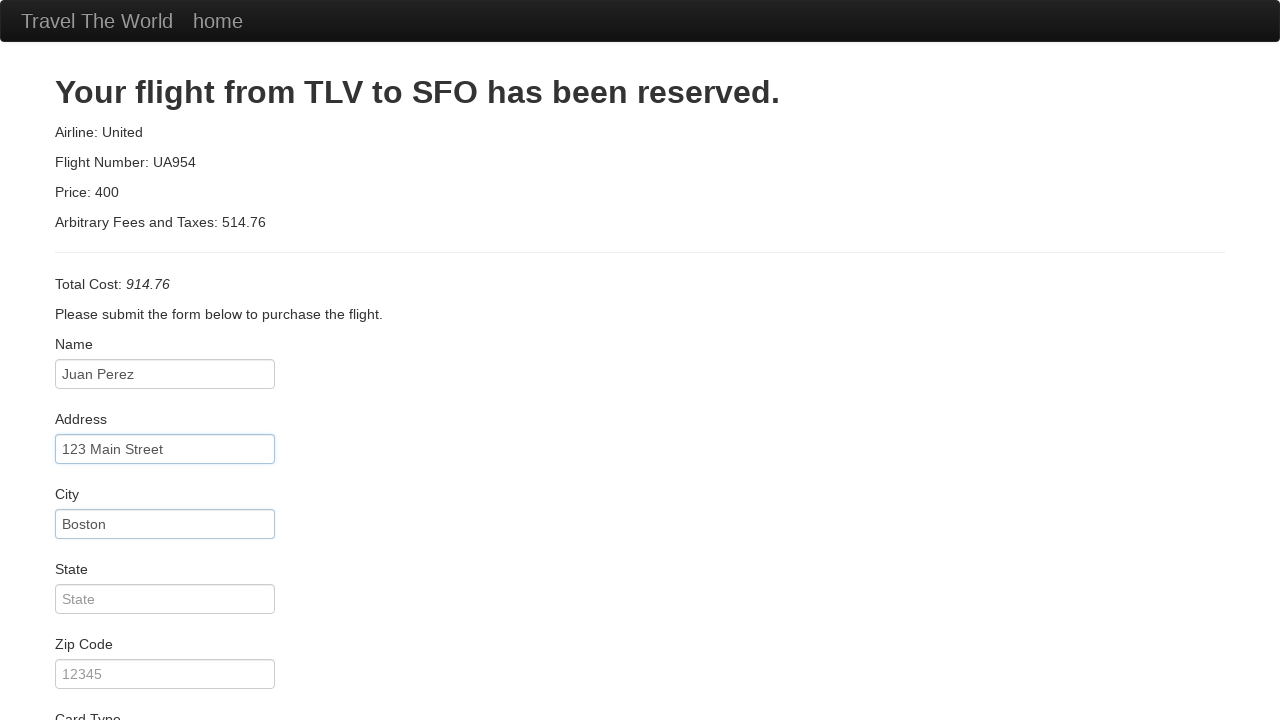

Filled state: MA on input#state
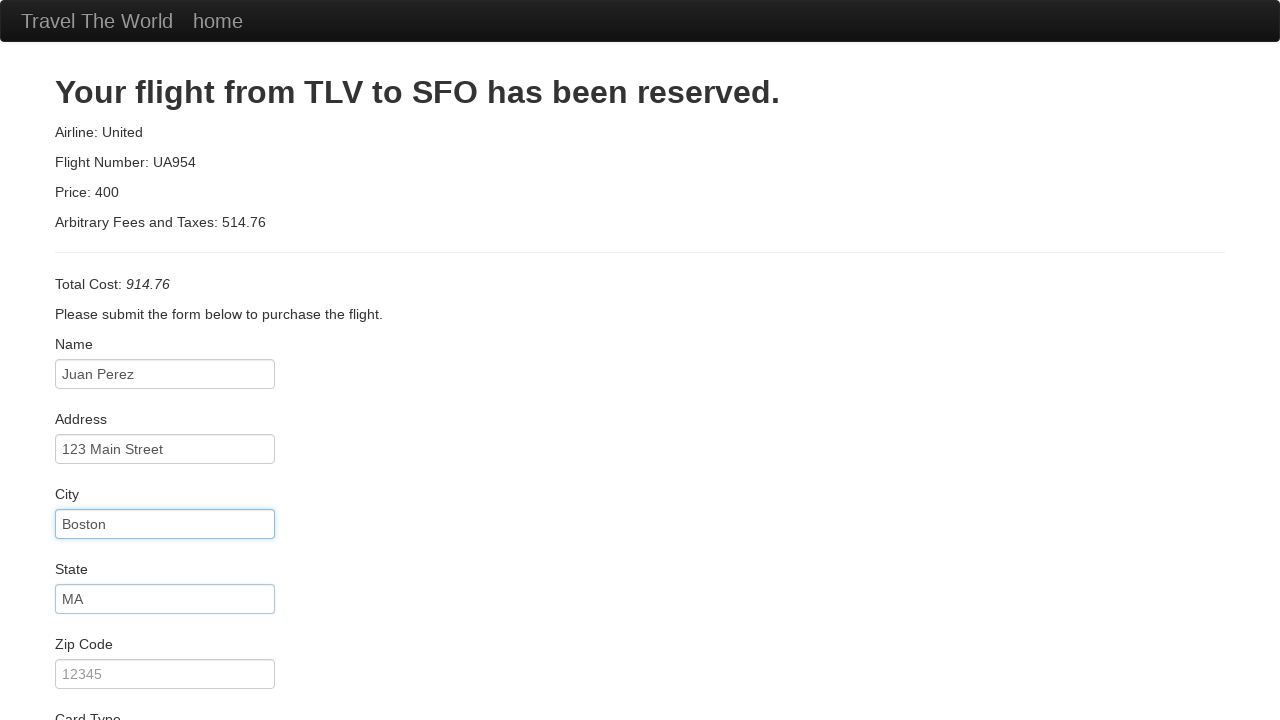

Filled zip code: 02101 on input#zipCode
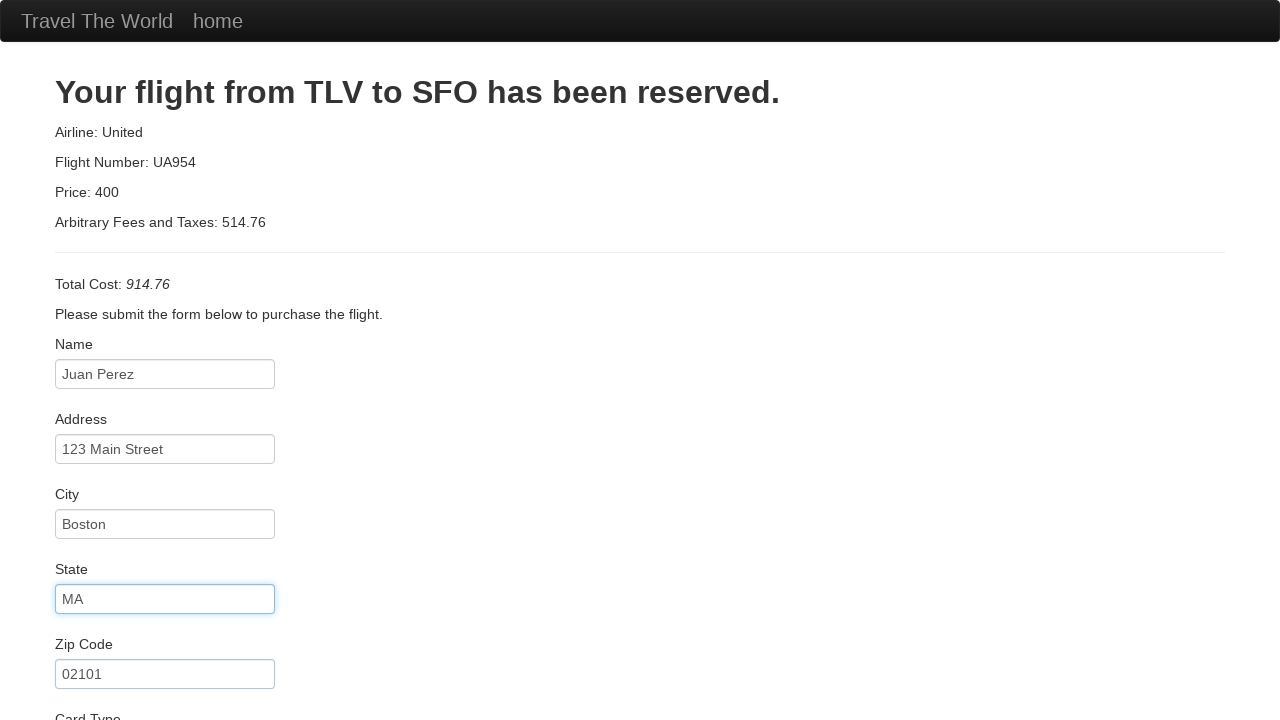

Filled credit card number on input#creditCardNumber
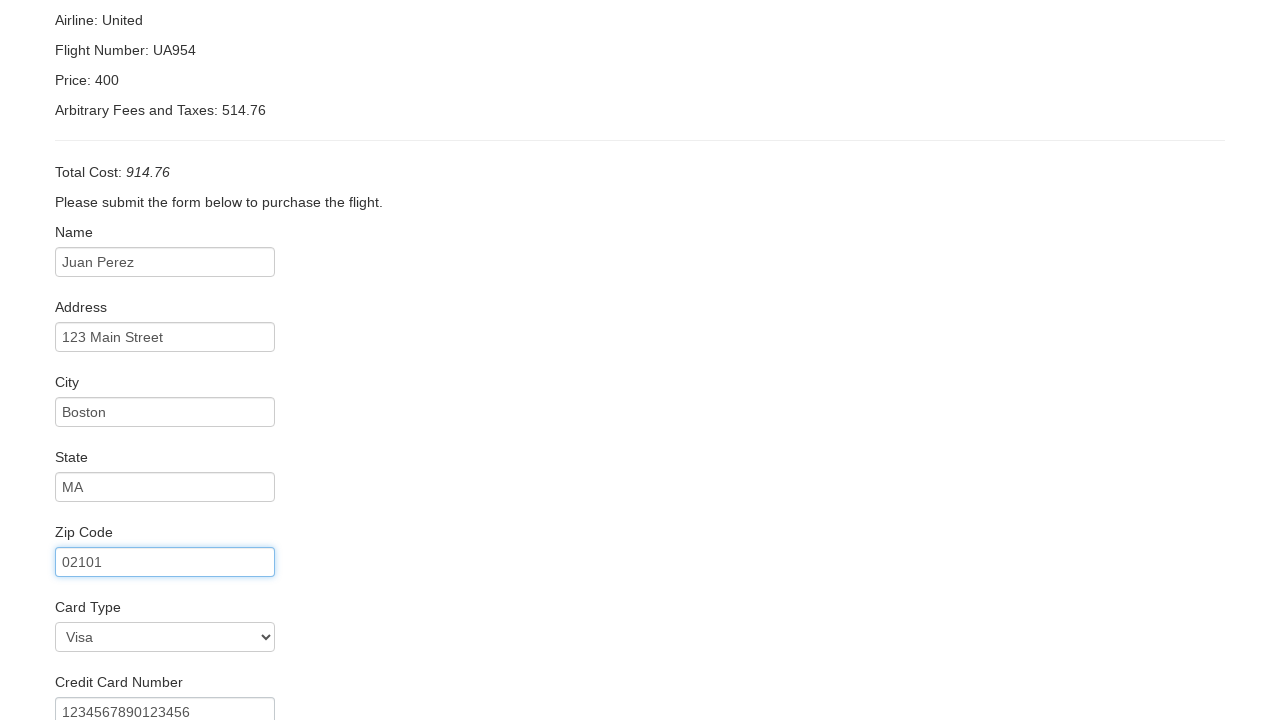

Filled name on card: Juan Perez on input#nameOnCard
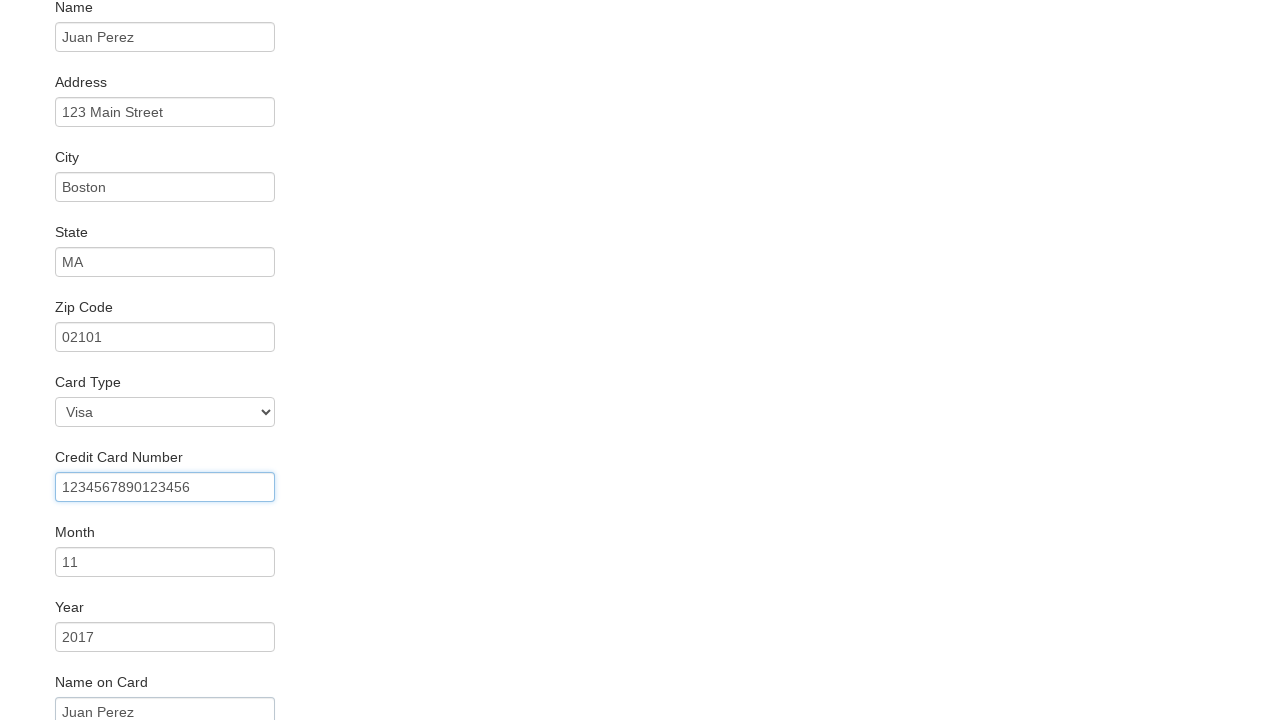

Clicked Purchase Flight button at (118, 685) on input[type='submit']
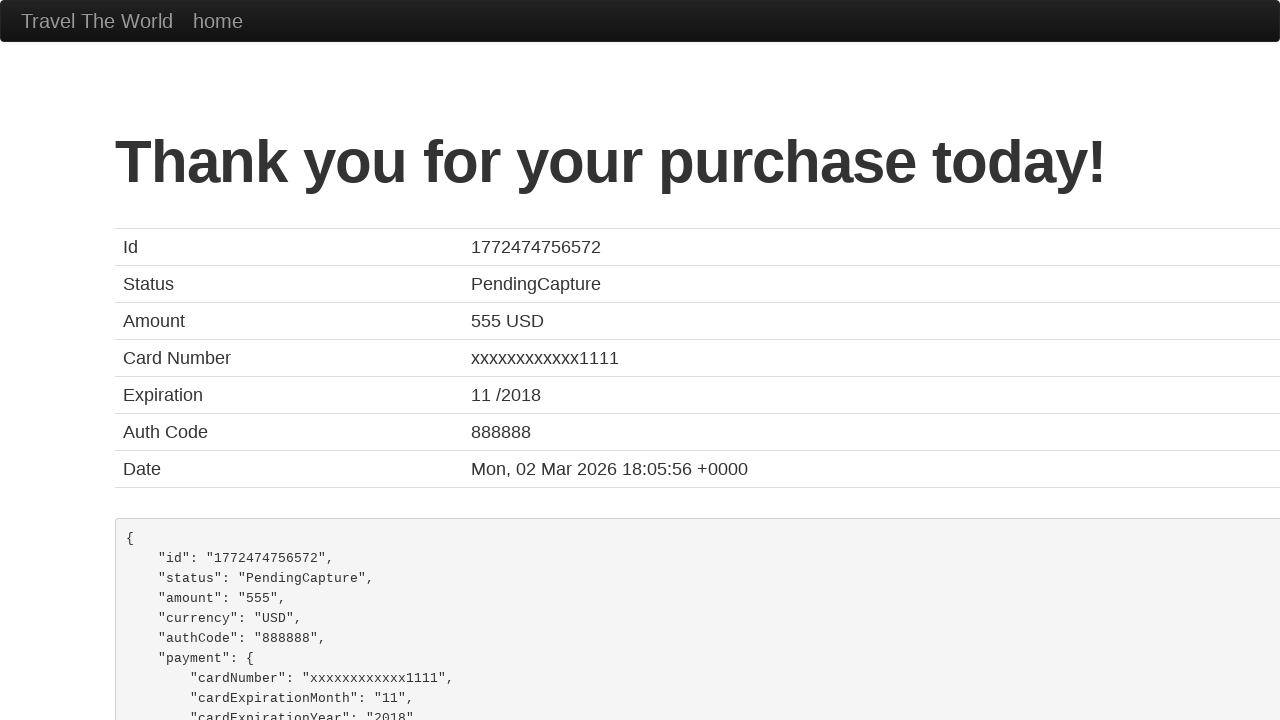

Confirmation page loaded
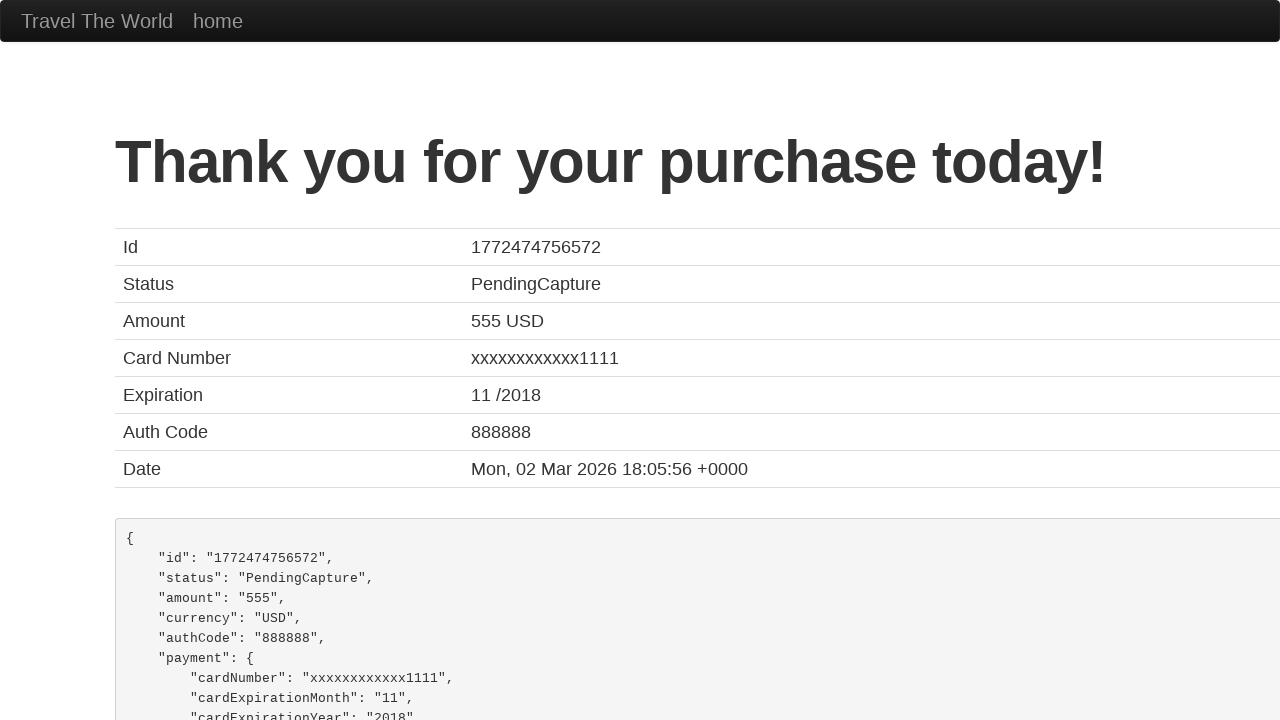

Retrieved confirmation message from page
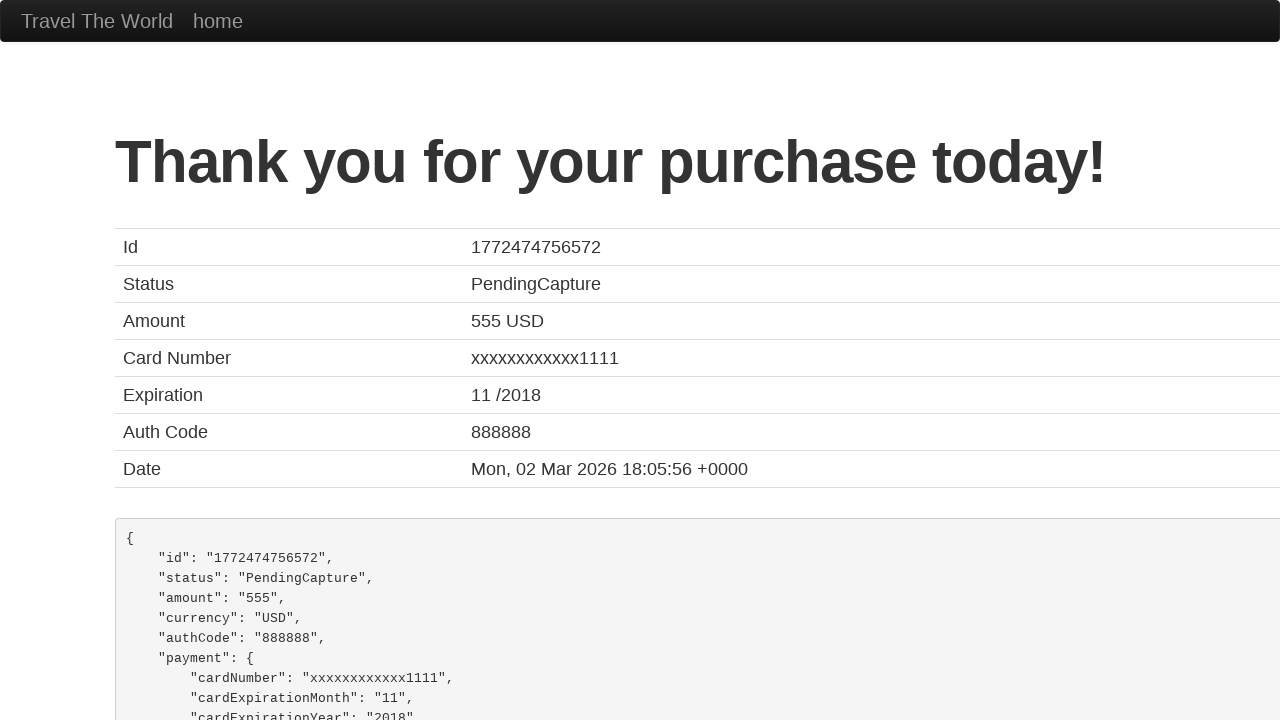

Verified confirmation message contains 'Thank you for your purchase'
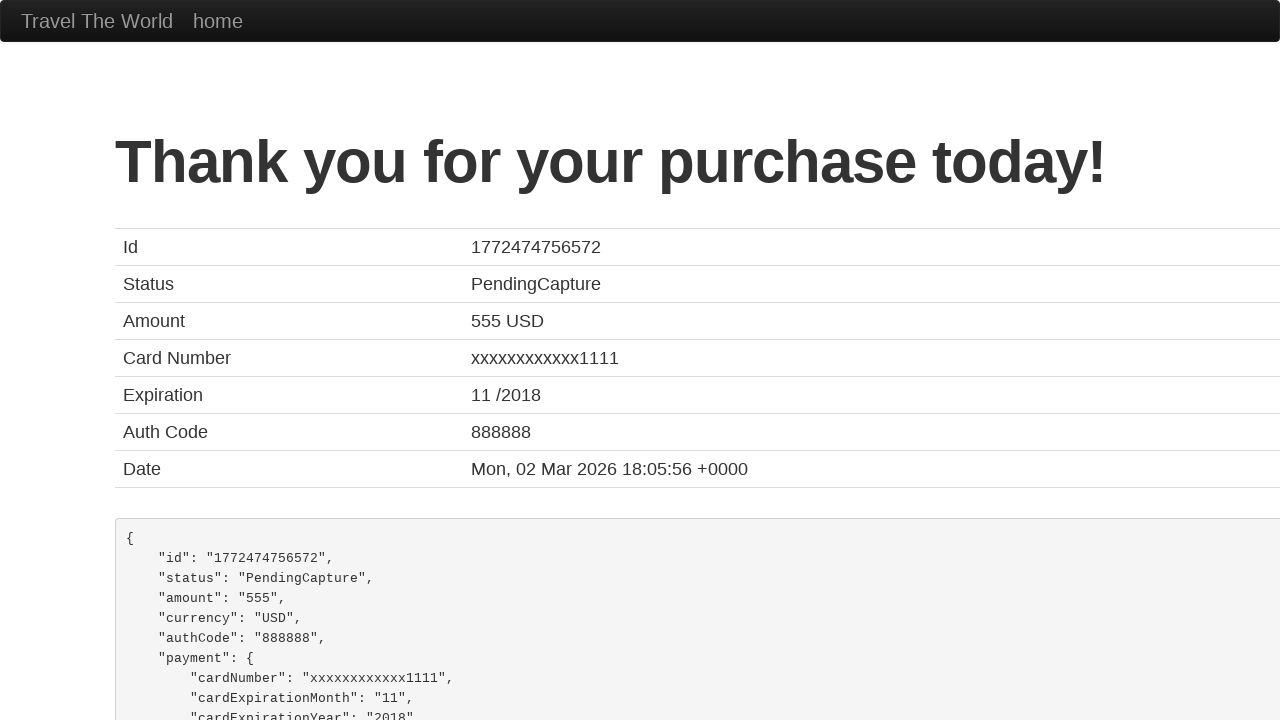

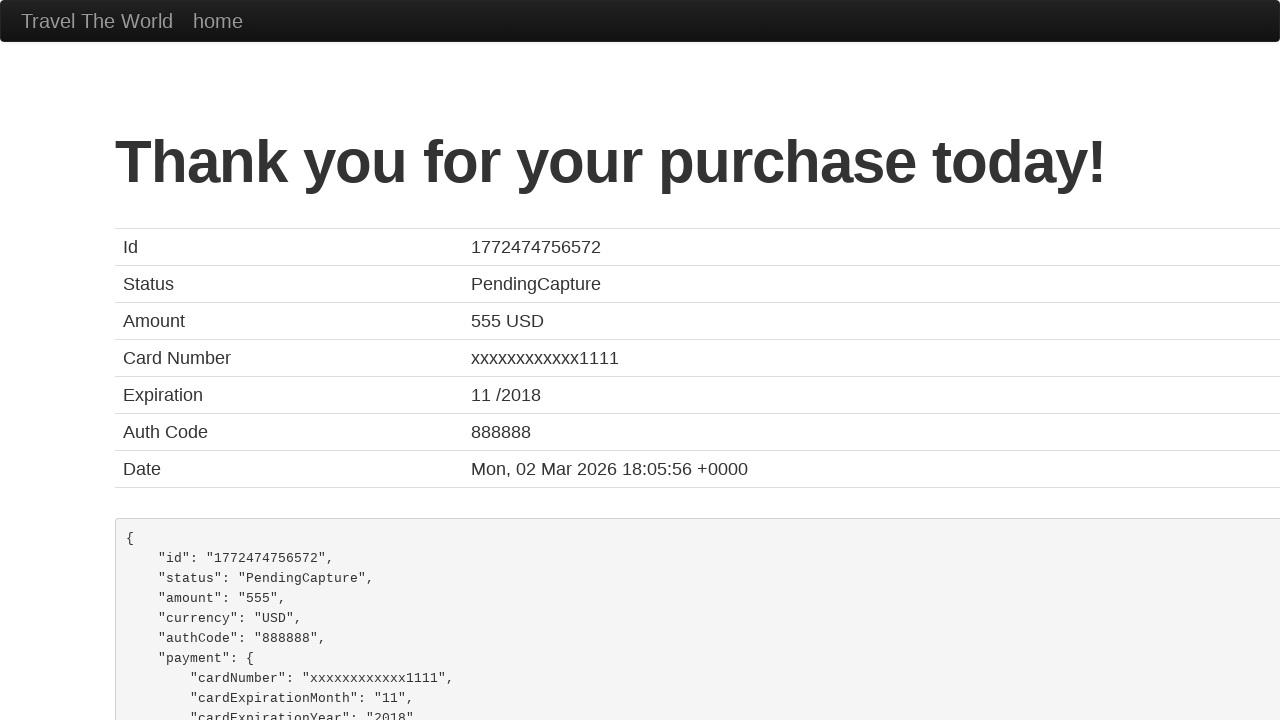